Tests JavaScript alert handling by interacting with prompt dialogs - accepting with text input, dismissing, and reading alert text

Starting URL: https://www.w3schools.com/js/tryit.asp?filename=tryjs_prompt

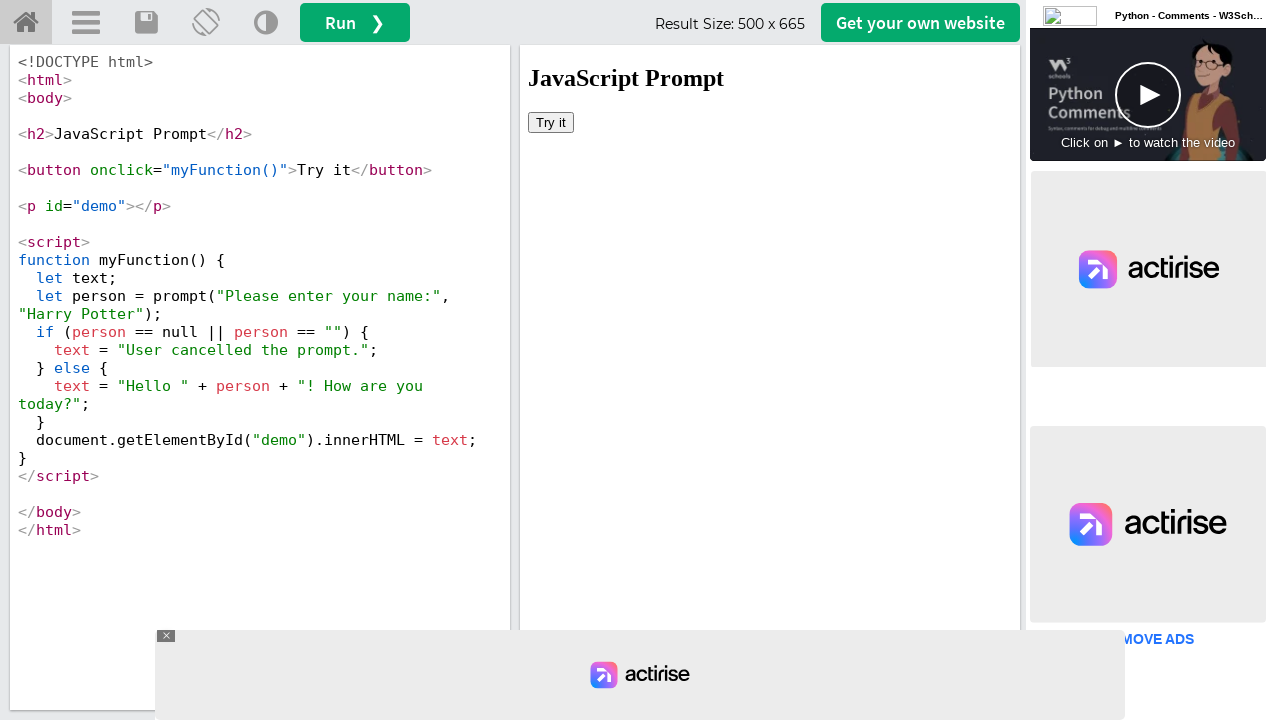

Located iframe containing demo
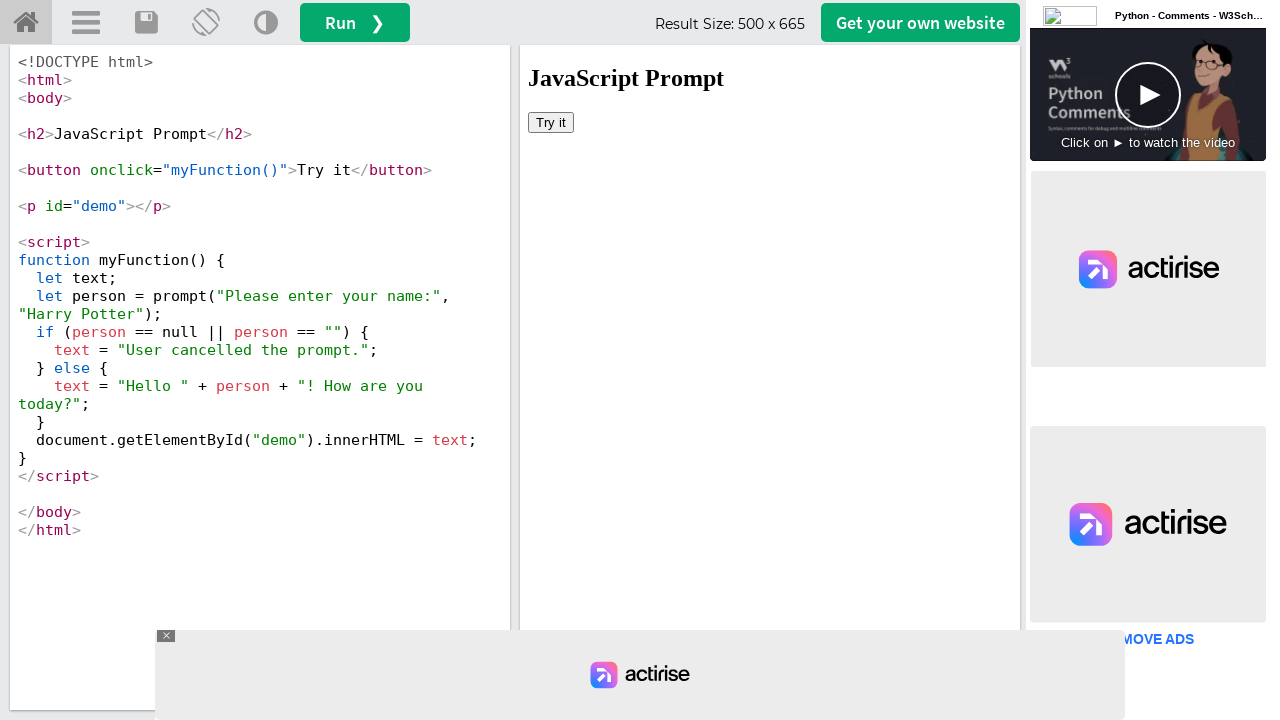

Clicked 'Try it' button to trigger prompt dialog at (551, 122) on #iframeResult >> nth=0 >> internal:control=enter-frame >> button:has-text('Try i
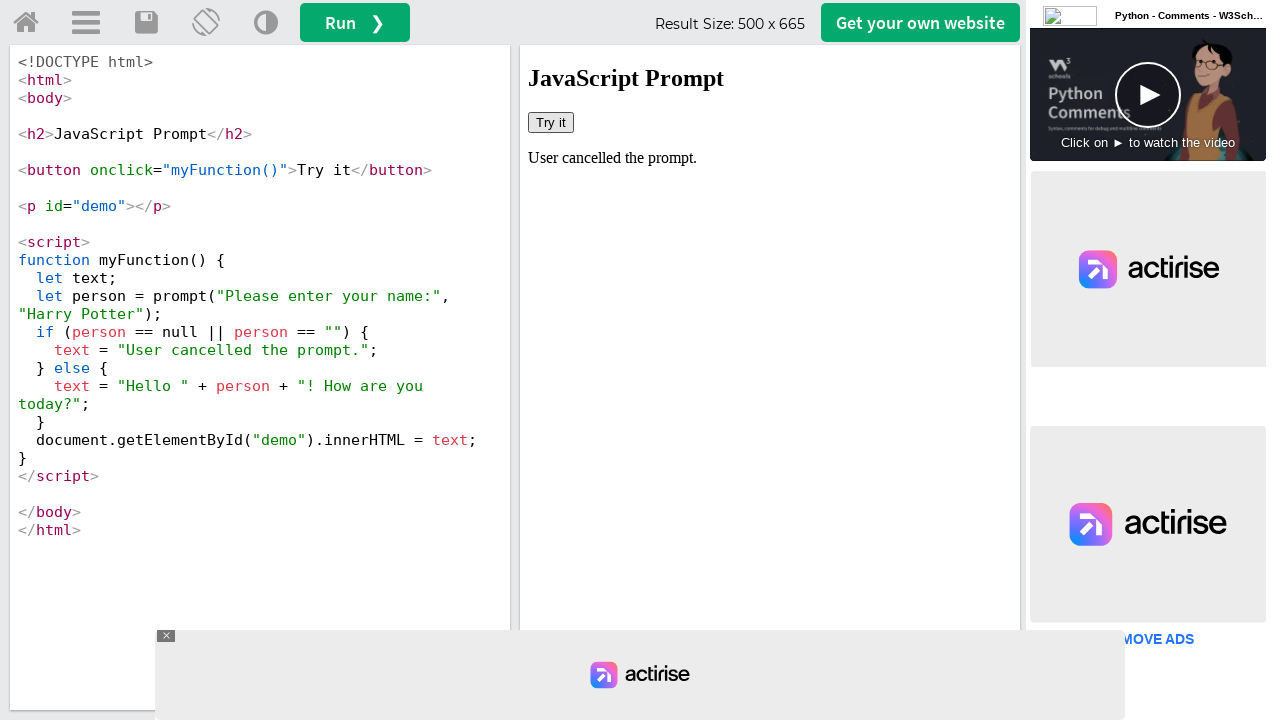

Set up dialog handler to accept with text input 'sample'
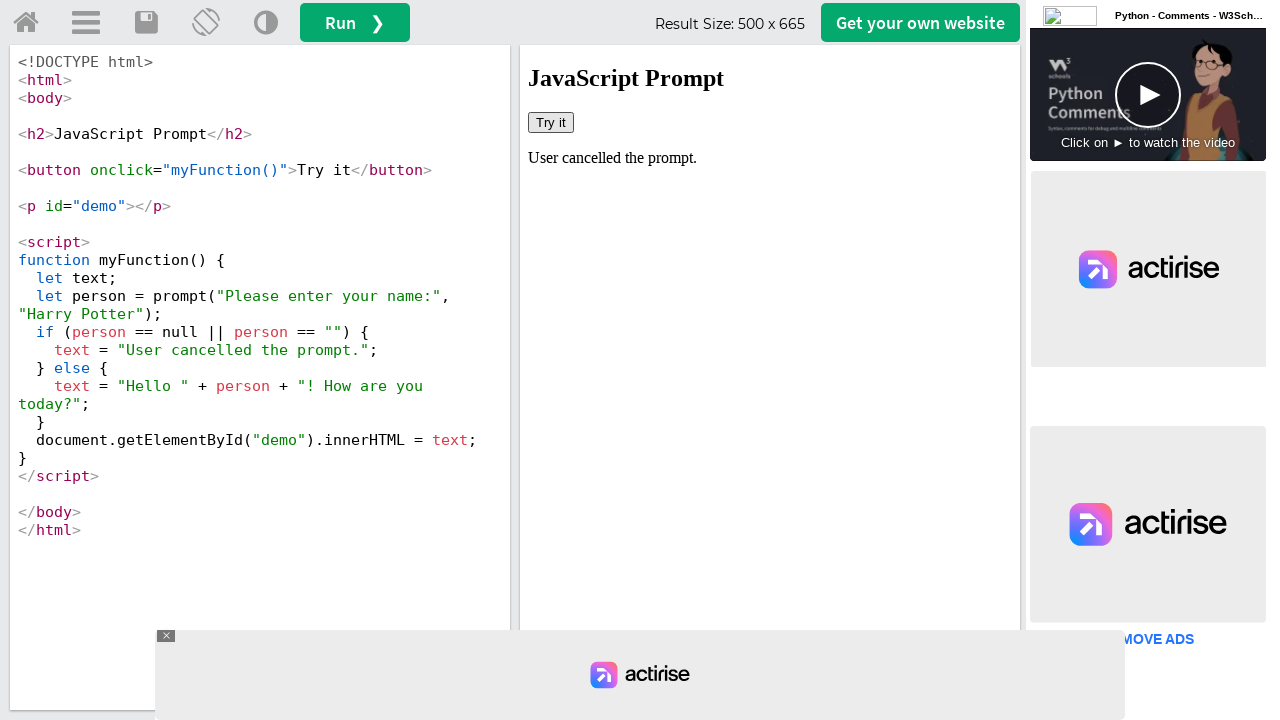

Waited 1 second for dialog to process
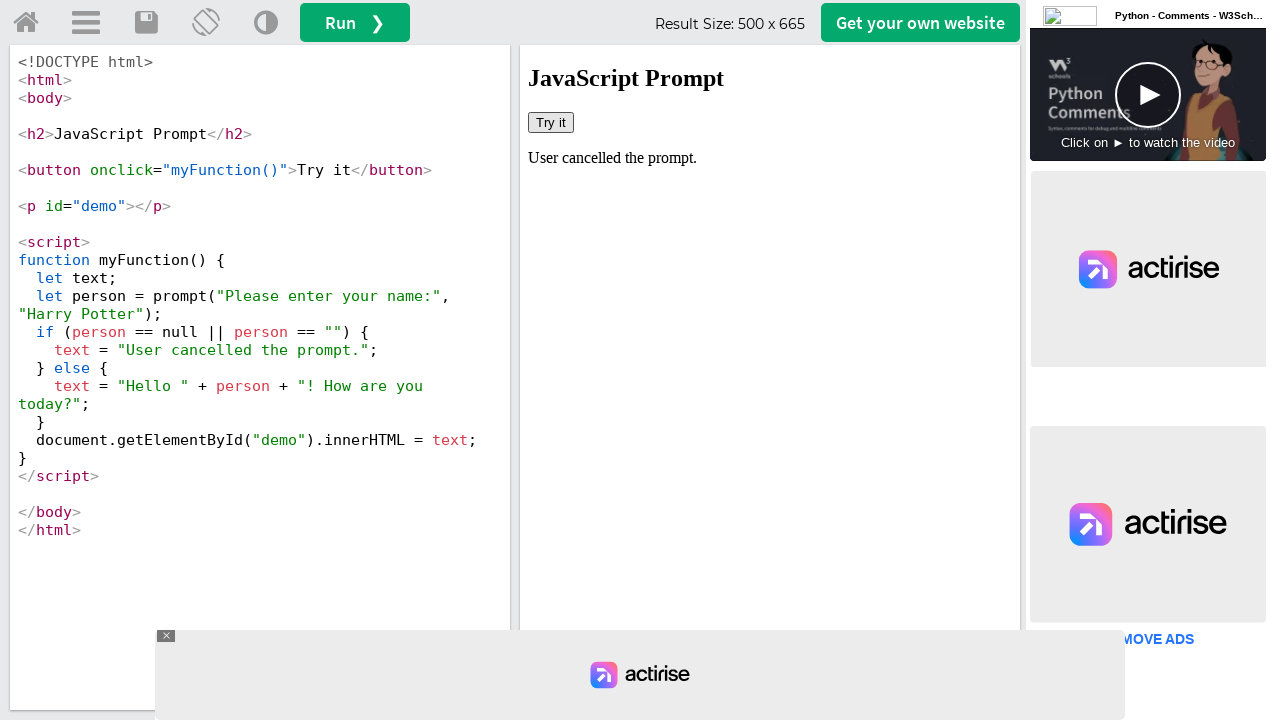

Retrieved result text after accepting prompt: 'User cancelled the prompt.'
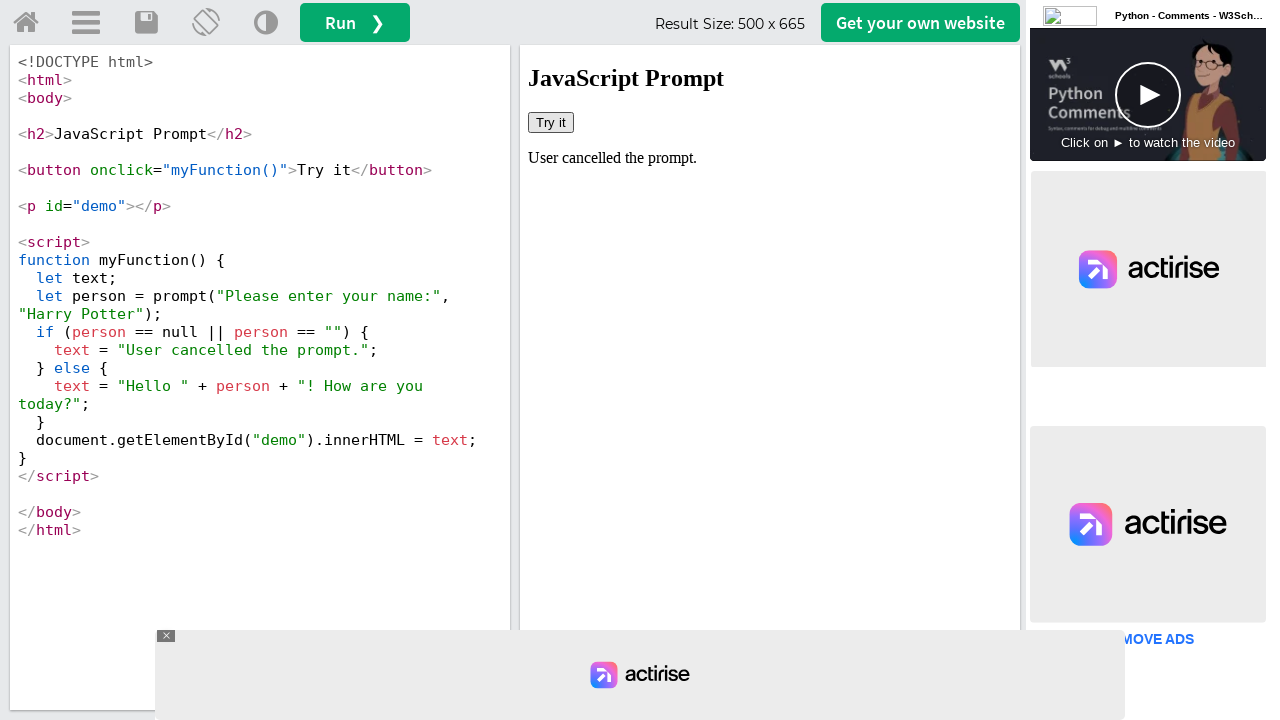

Clicked 'Try it' button to trigger second prompt dialog at (551, 122) on #iframeResult >> nth=0 >> internal:control=enter-frame >> button:has-text('Try i
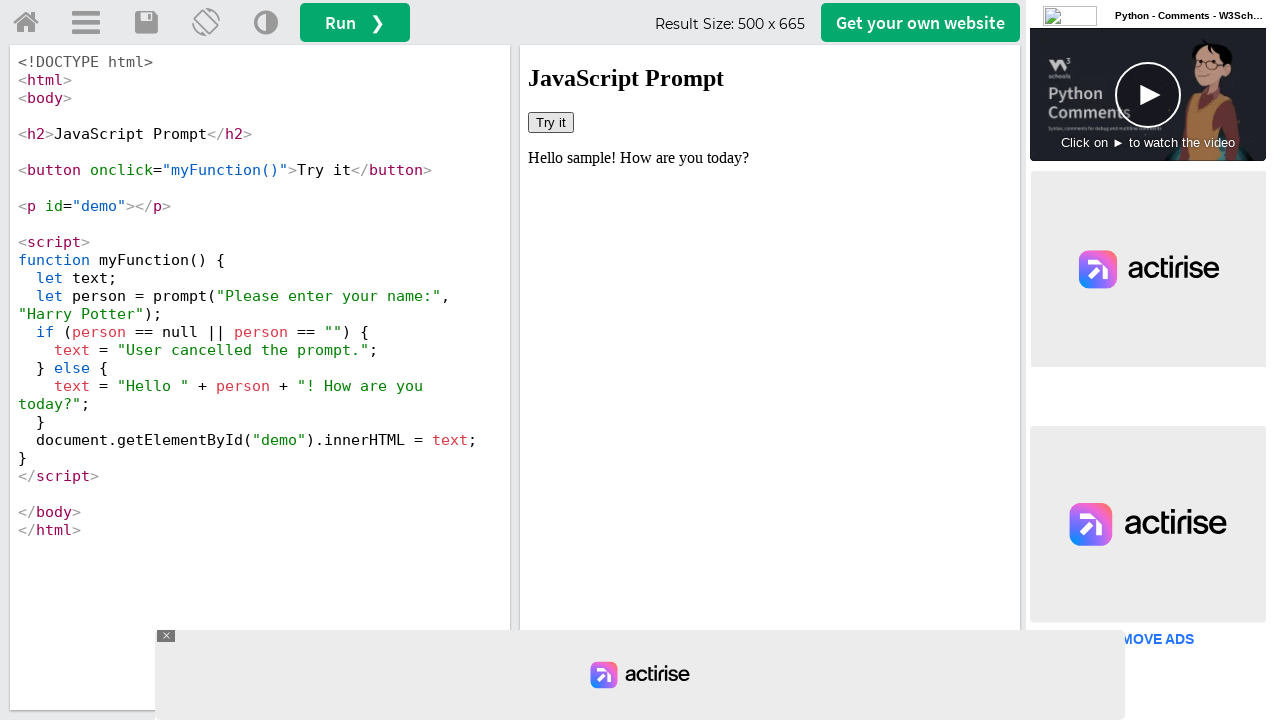

Set up dialog handler to dismiss the prompt
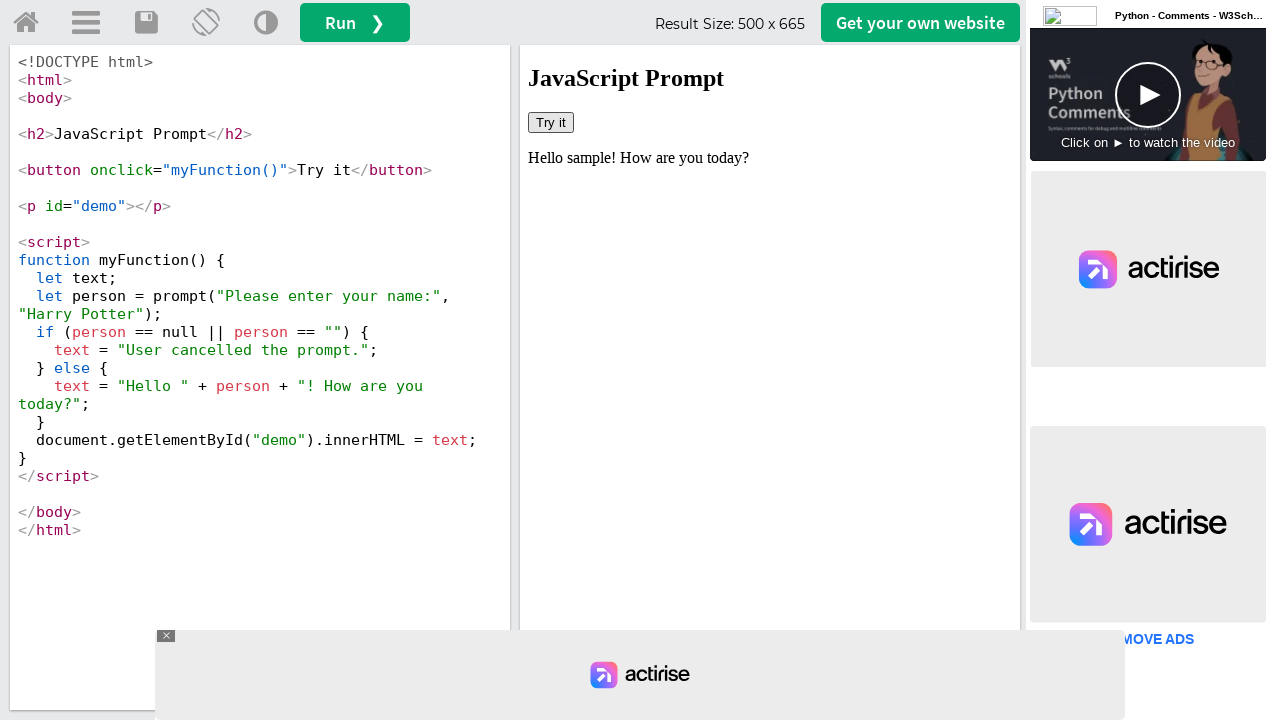

Retrieved result text after dismissing prompt: 'Hello sample! How are you today?'
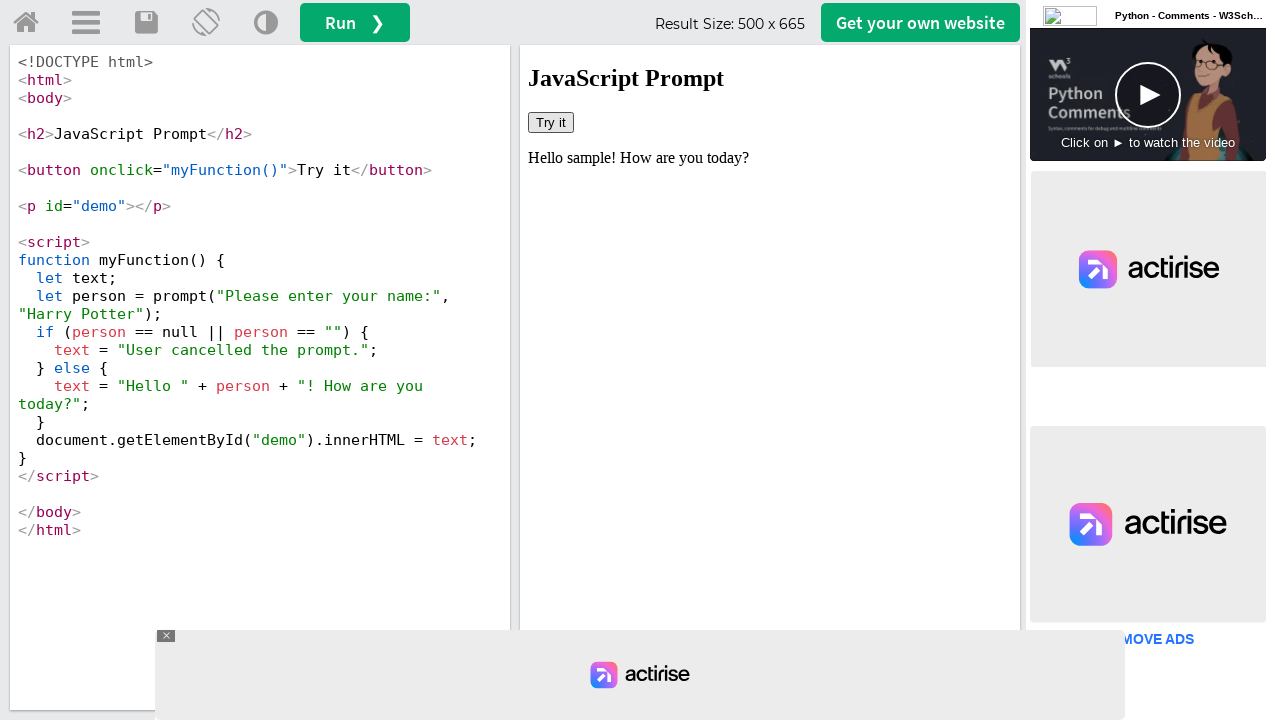

Clicked 'Try it' button to trigger third prompt dialog at (551, 122) on #iframeResult >> nth=0 >> internal:control=enter-frame >> button:has-text('Try i
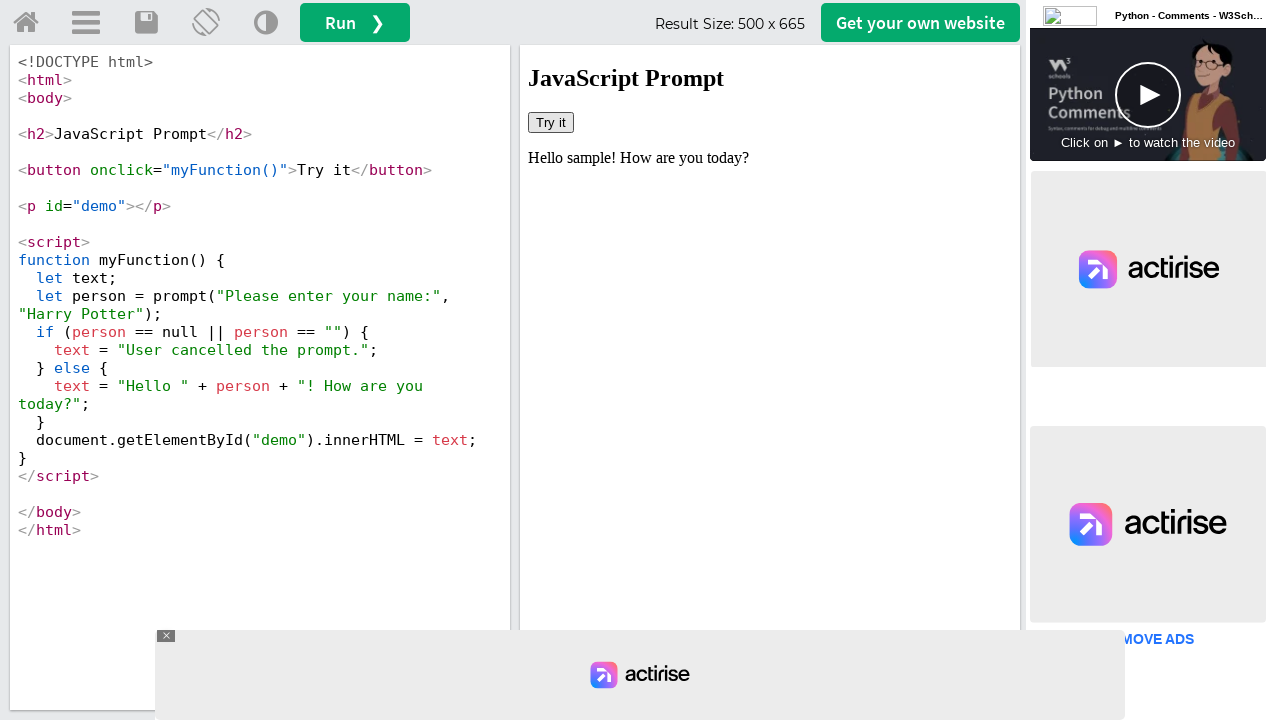

Set up dialog handler to read alert text and accept
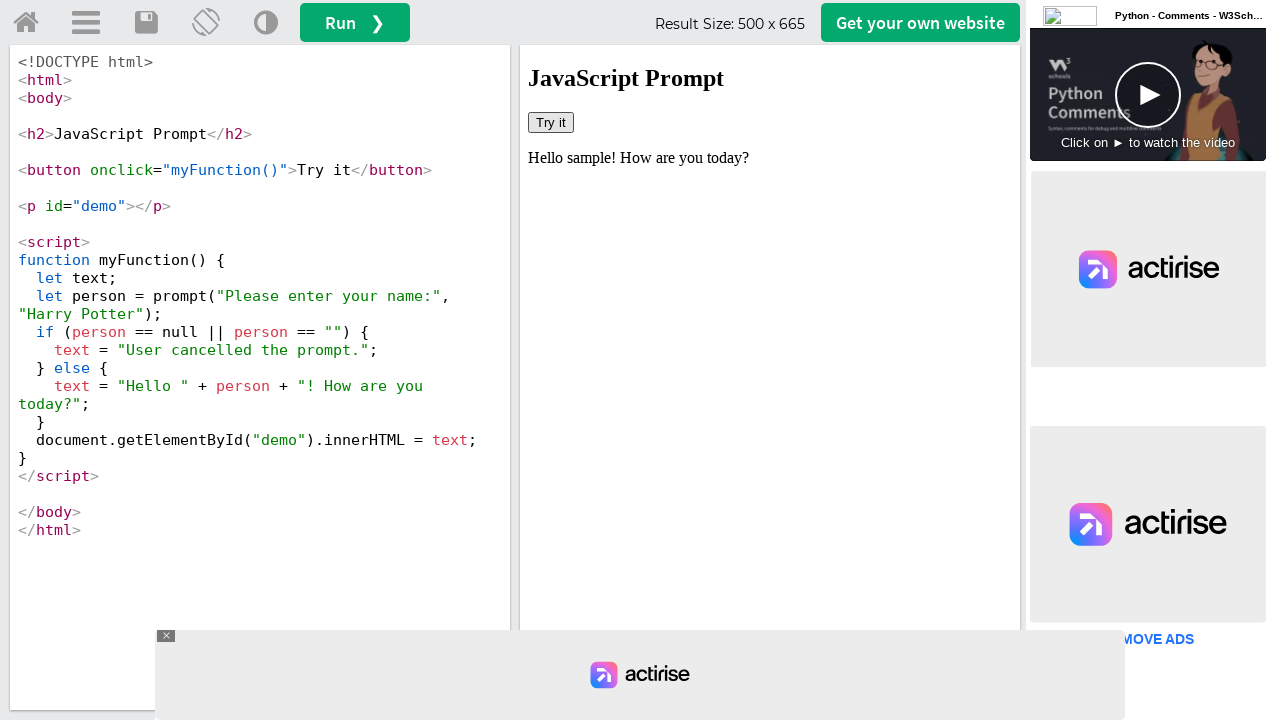

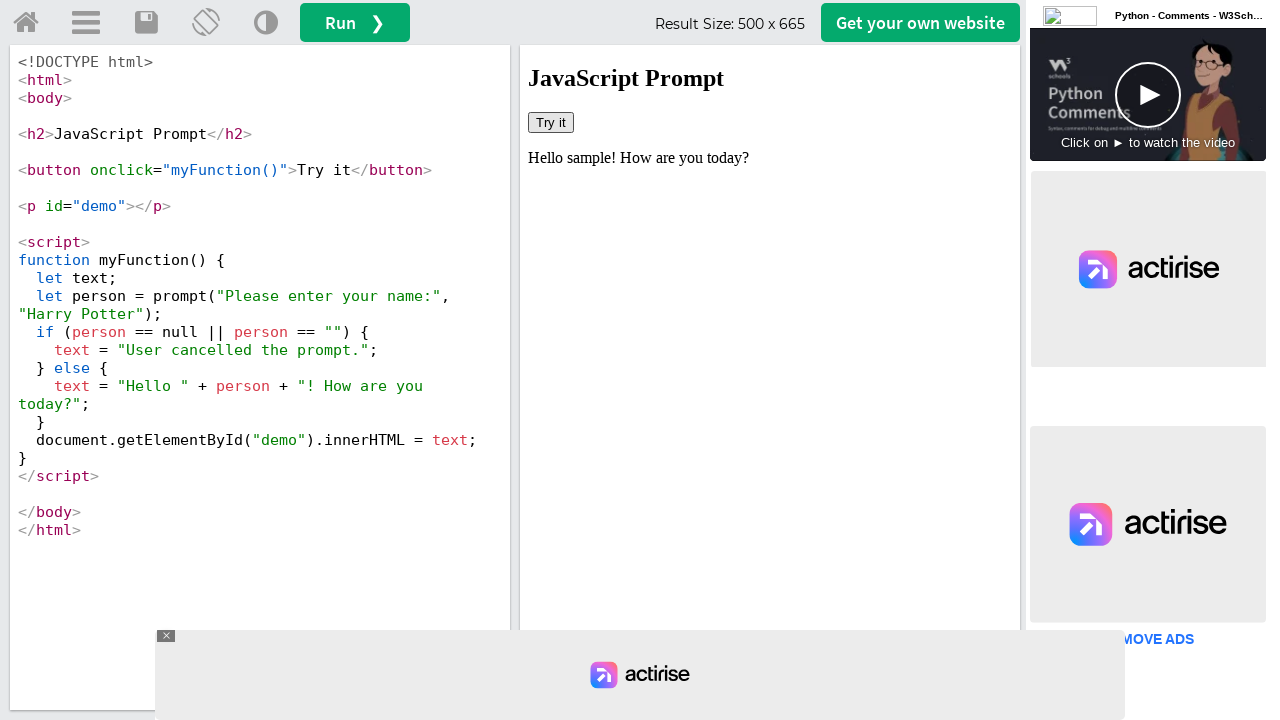